Changes the facility selection on a recreation center booking page by clicking the change facility button and selecting a specific facility from the dropdown

Starting URL: https://recandsport.perfectgym.com/ClientPortal2/#/Classes/2/List?categoryId=1

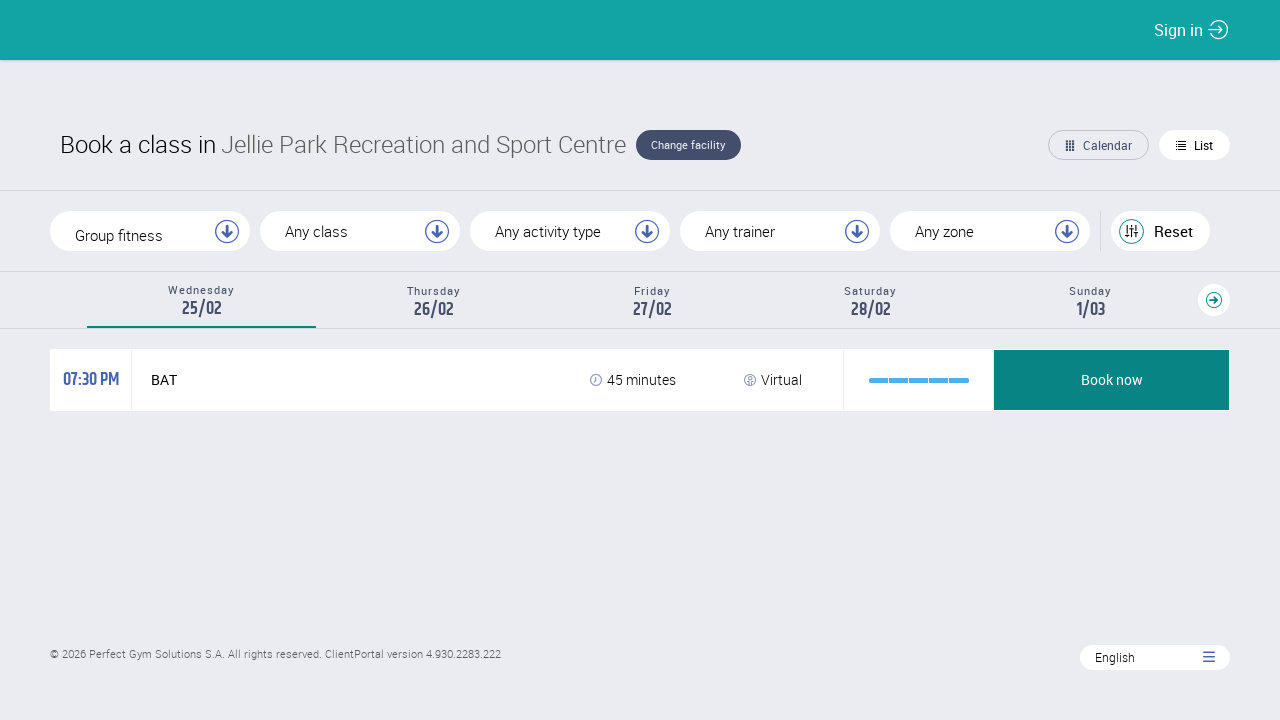

Waited for Change Facility button to become visible
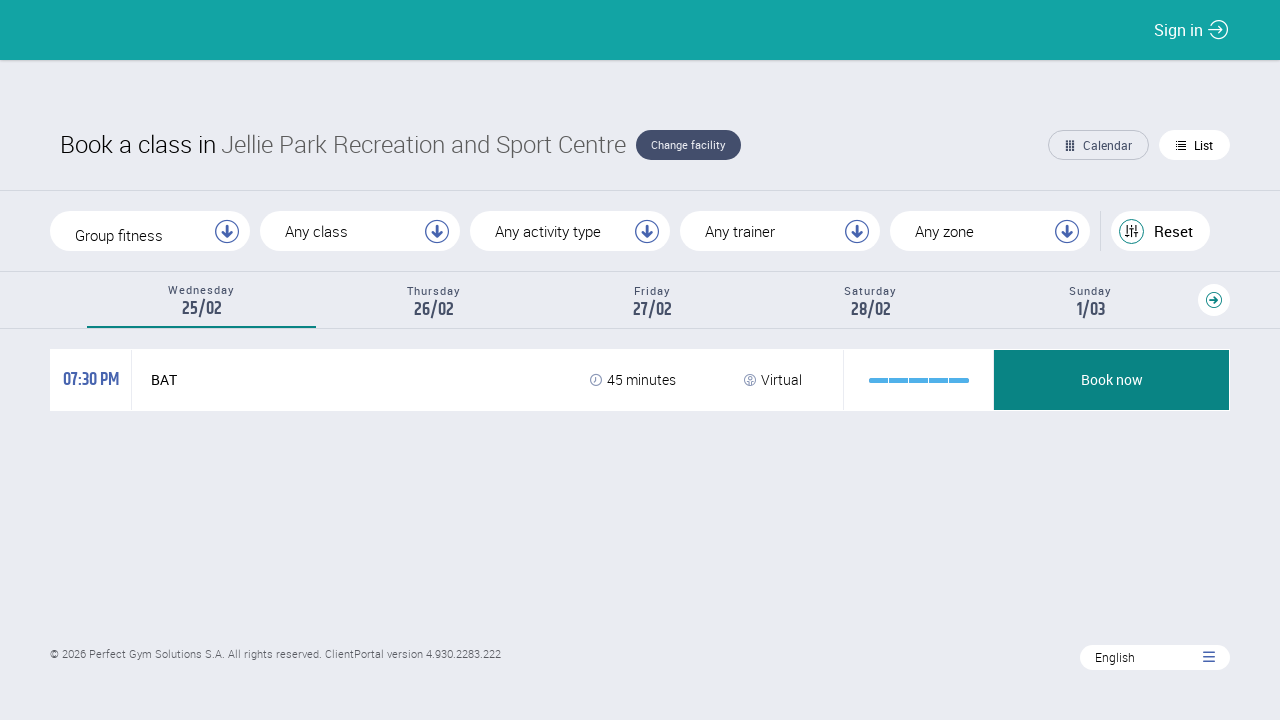

Clicked the Change Facility button at (688, 144) on baf\:button.cp-choose-club-desktop.baf-button
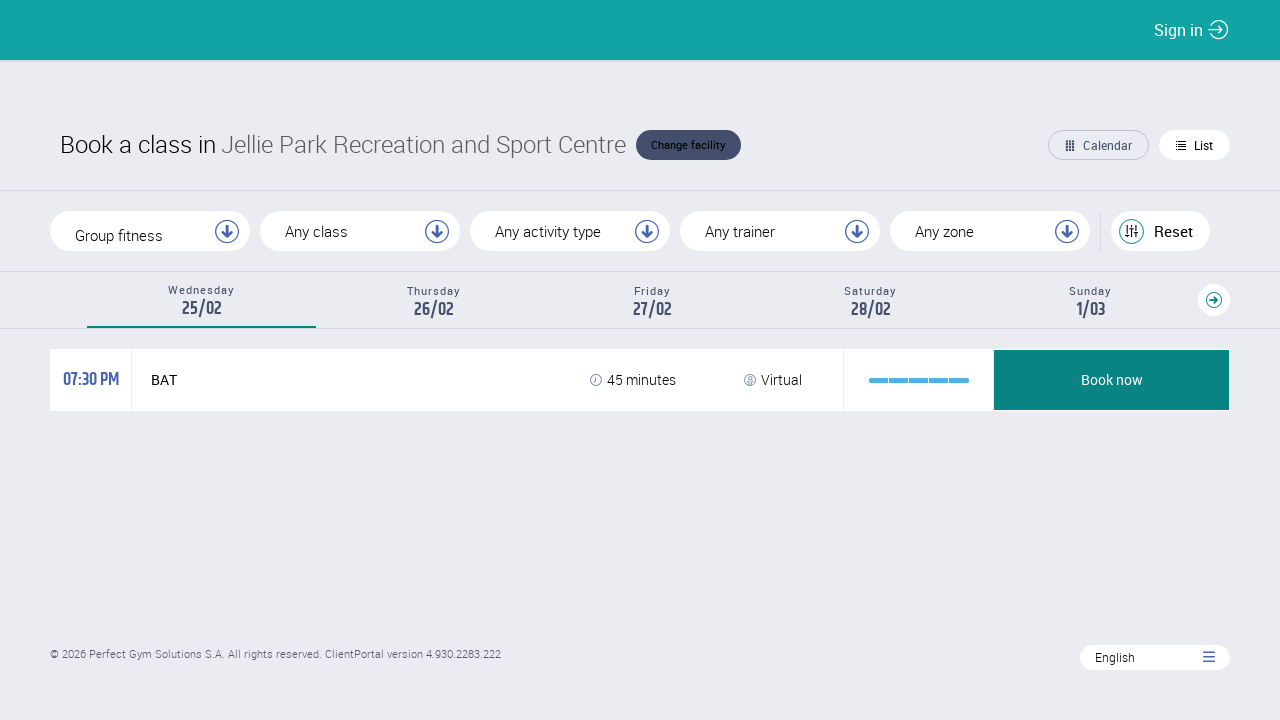

Facility selection dropdown became visible
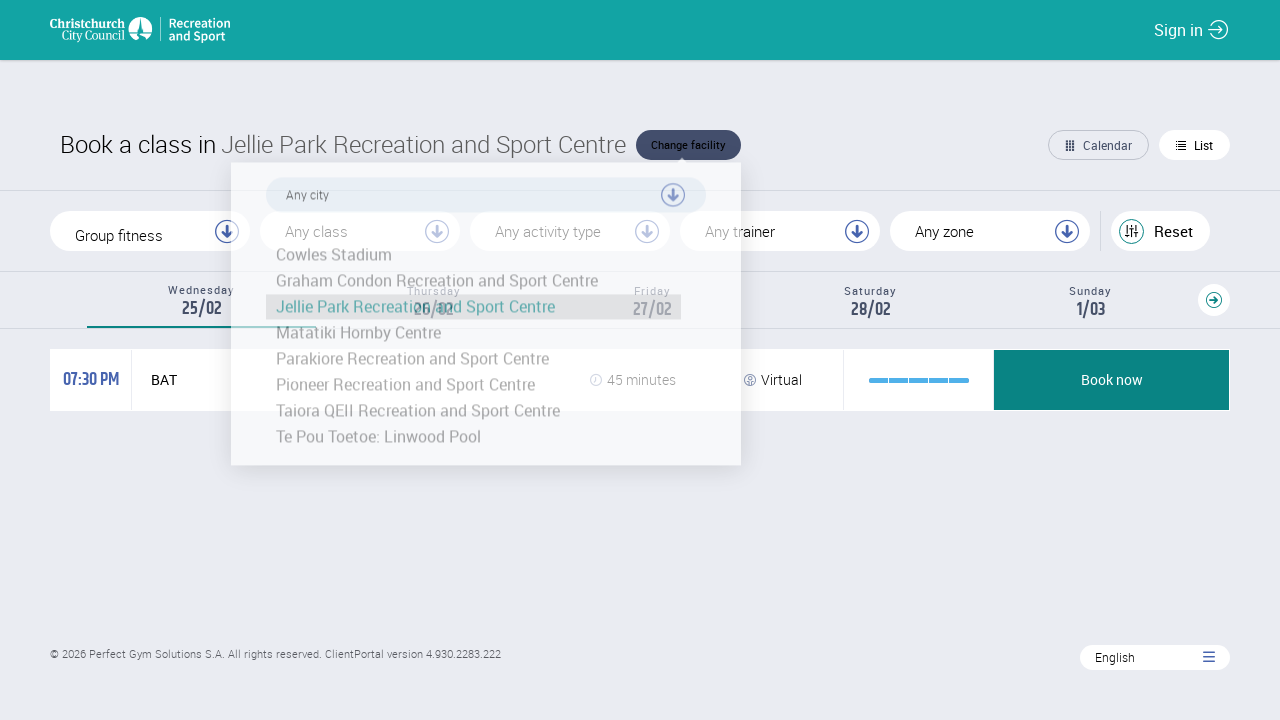

Selected facility: Pioneer Recreation and Sport Centre at (474, 392) on //a[contains(text(), 'Pioneer Recreation and Sport Centre')]
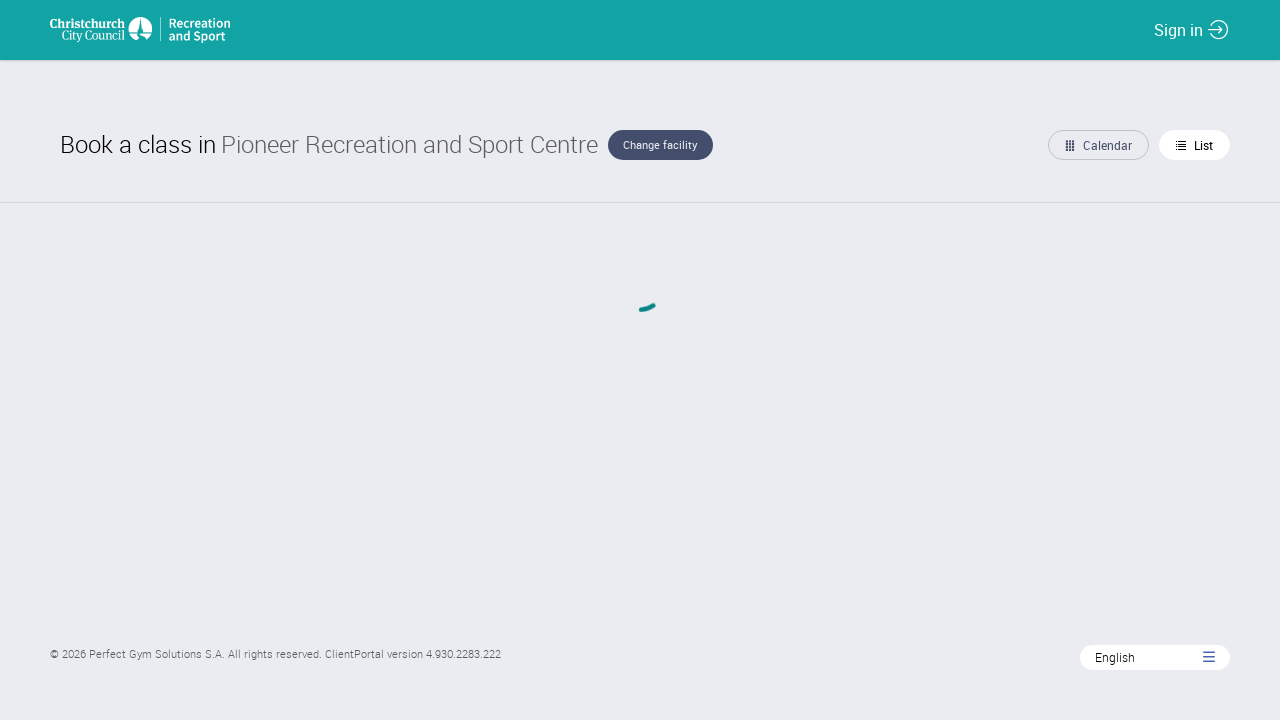

Waited for page to update after facility selection
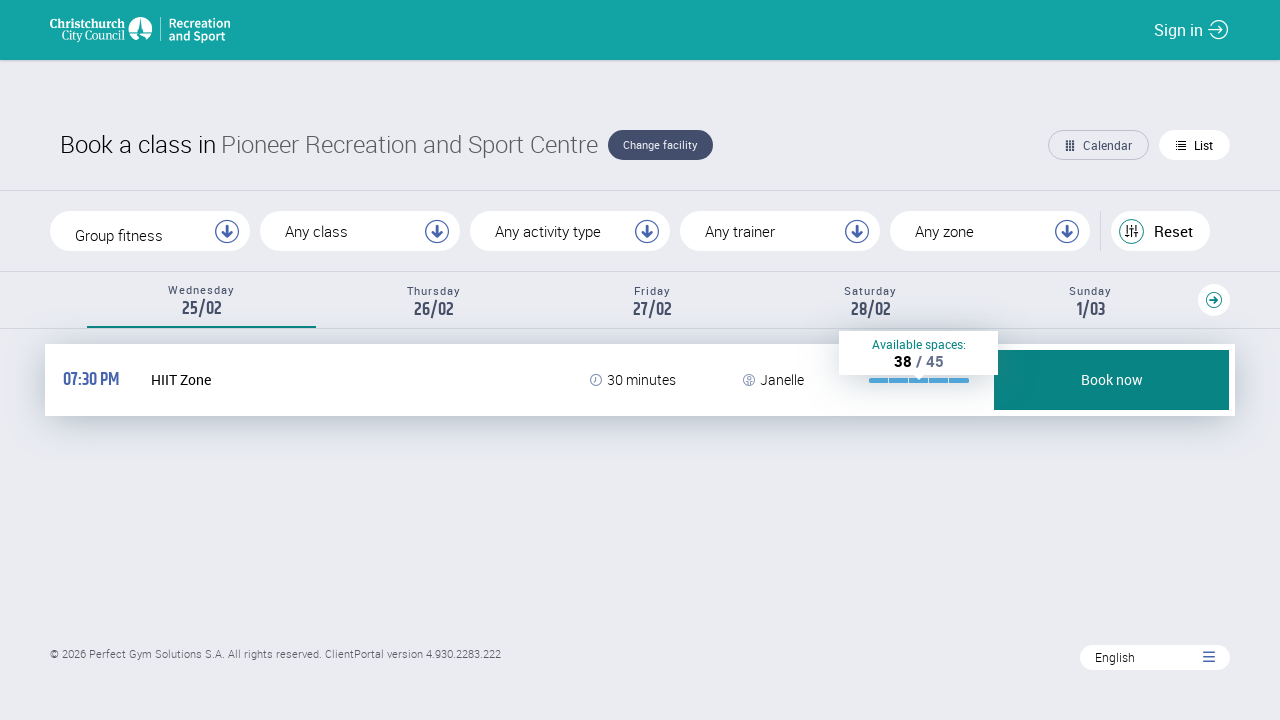

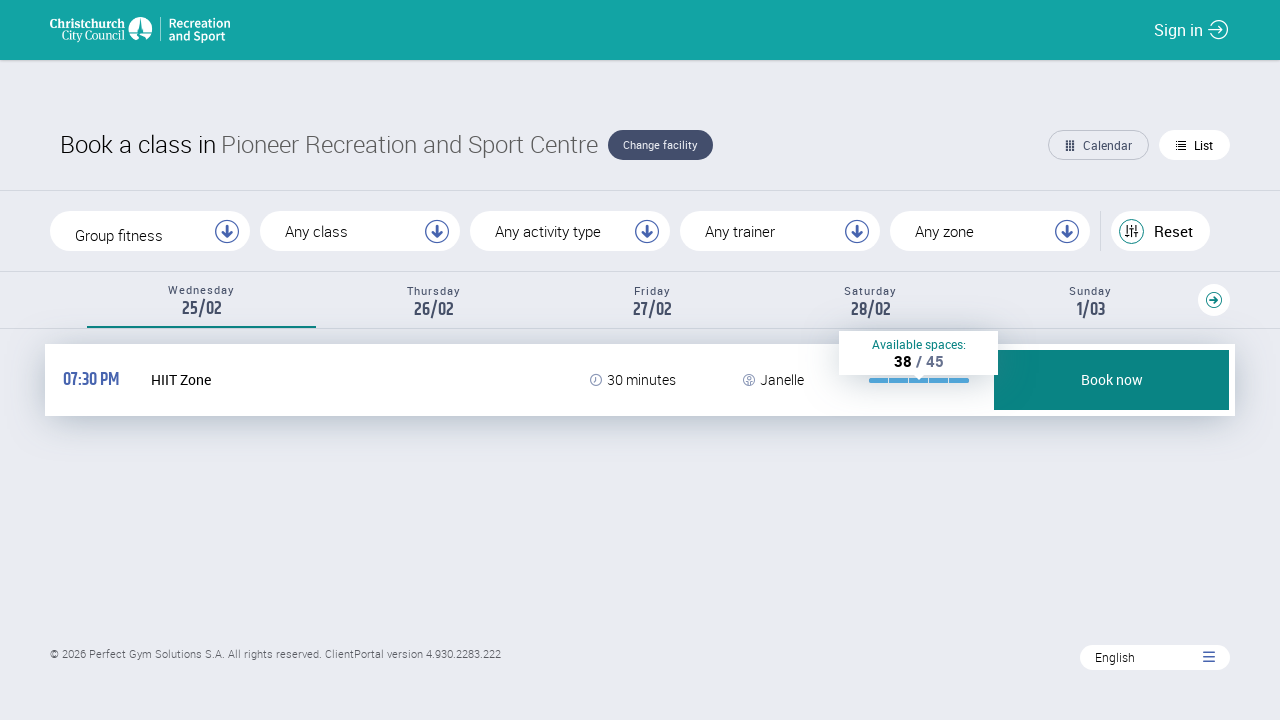